Tests Bootstrap tooltip functionality by hovering over a button and verifying the tooltip text appears

Starting URL: https://www.w3schools.com/bootstrap/bootstrap_tooltip.asp

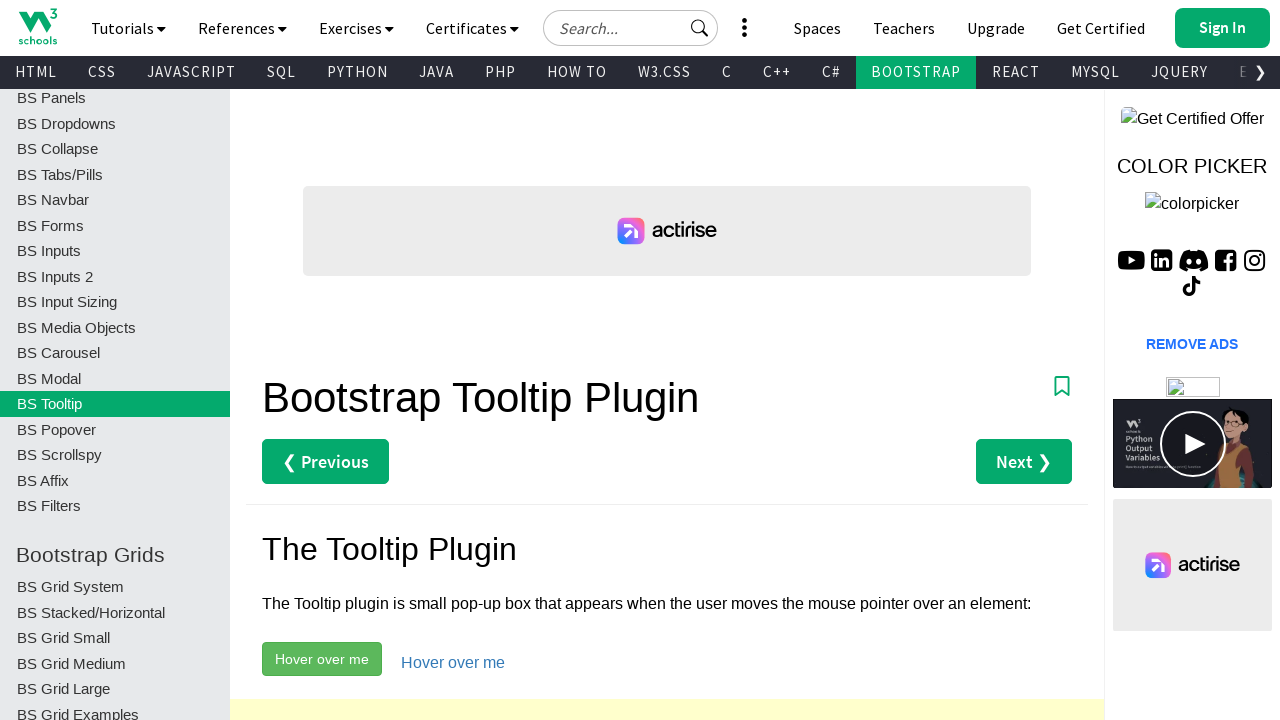

Located the Bootstrap tooltip button with btn-success class
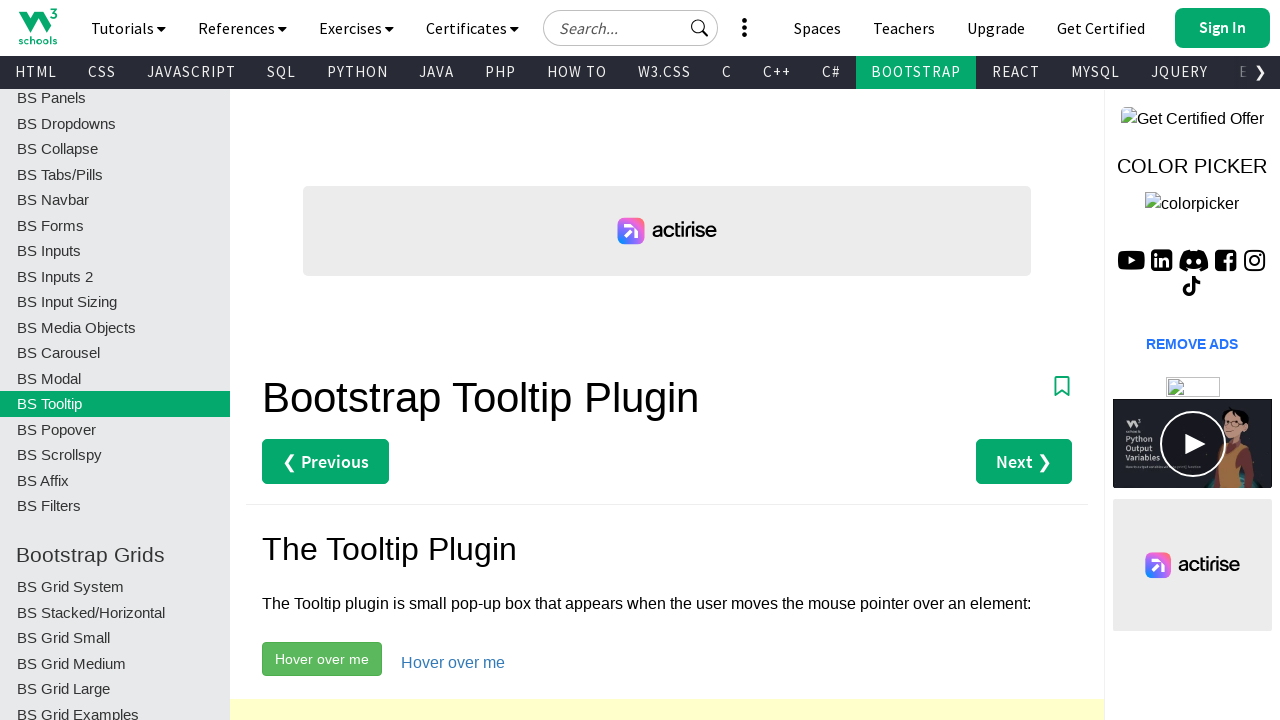

Hovered over the button to trigger tooltip at (322, 659) on button.btn-success
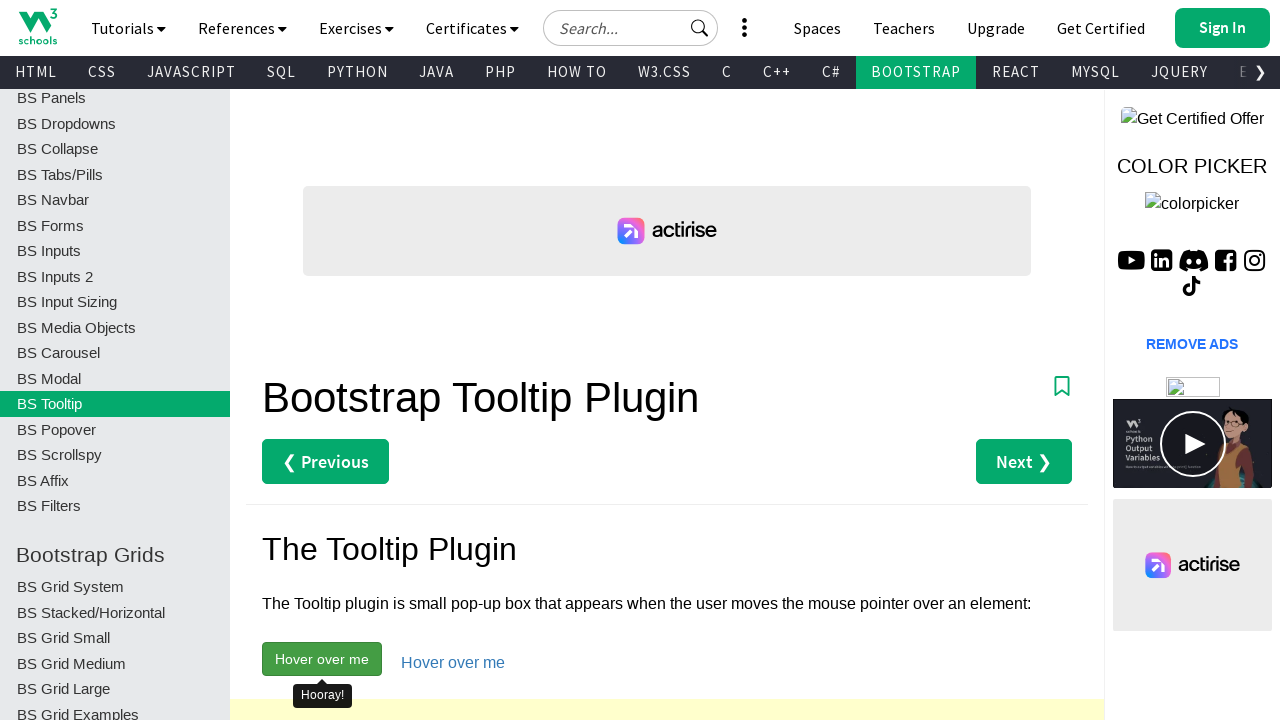

Located the tooltip-inner element
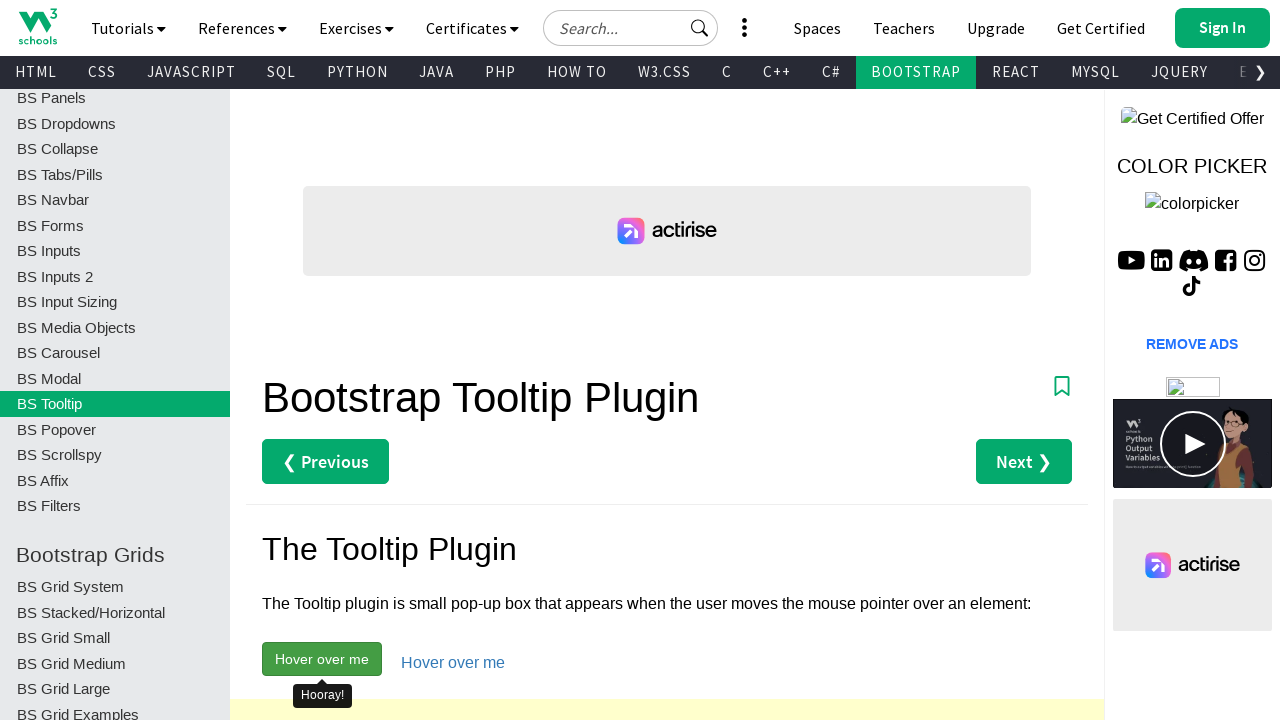

Waited for tooltip to become visible
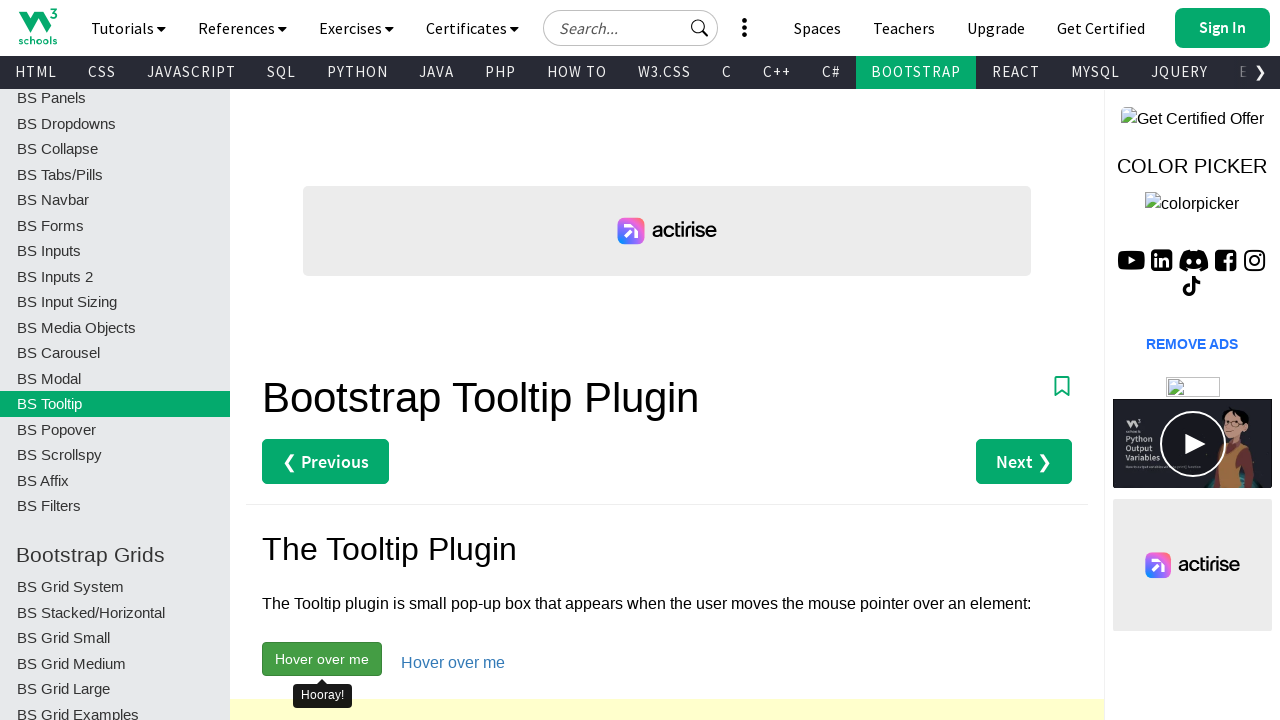

Retrieved tooltip text: 'Hooray!'
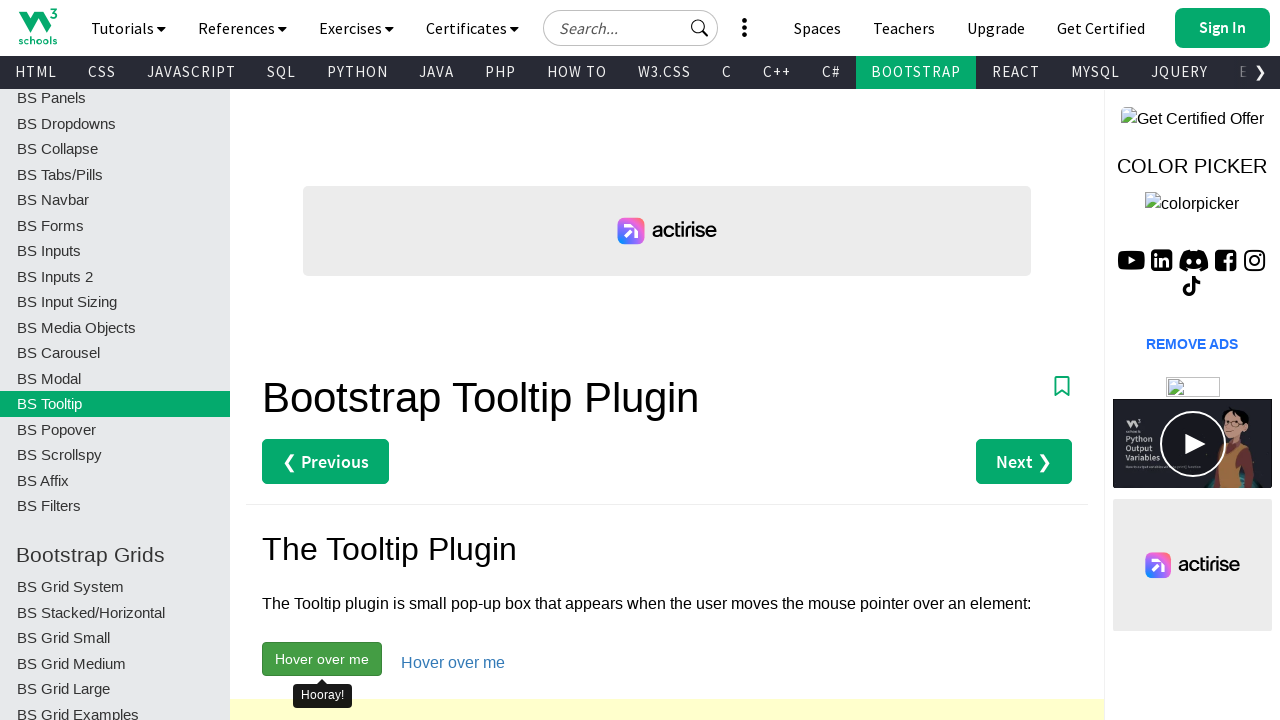

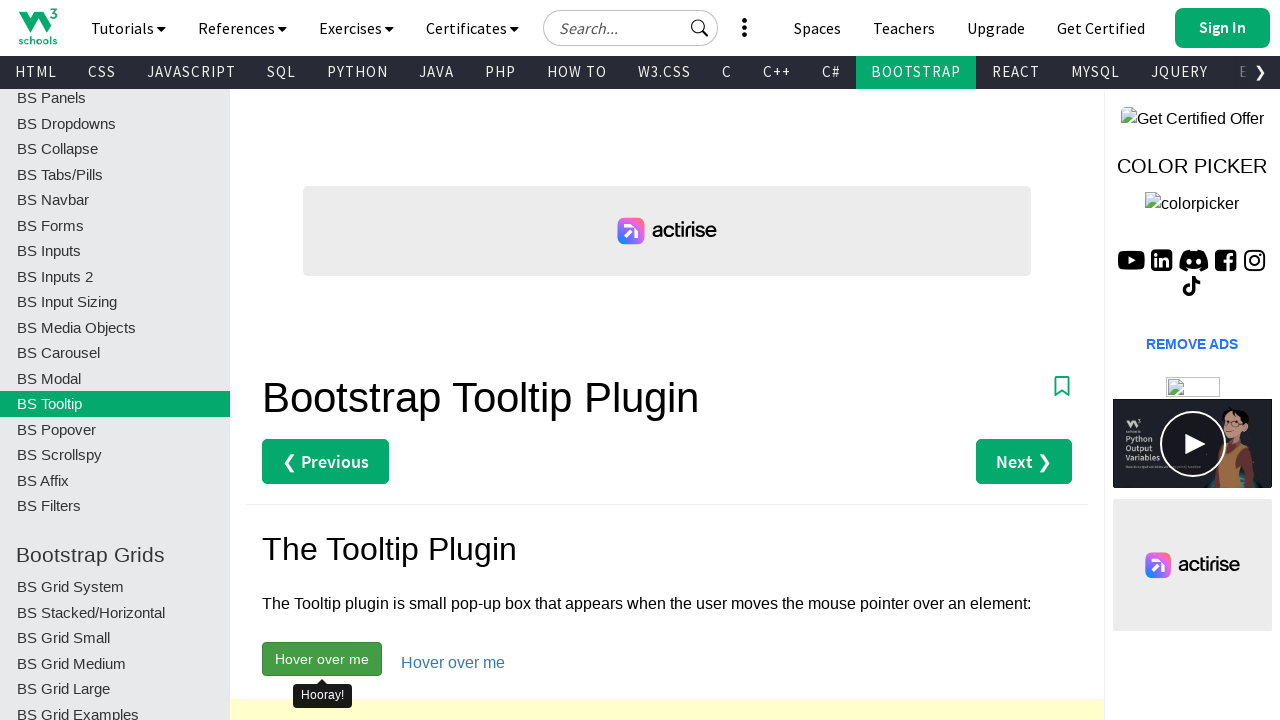